Tests mouse hover functionality by hovering over an element and clicking on revealed menu items

Starting URL: https://rahulshettyacademy.com/AutomationPractice/

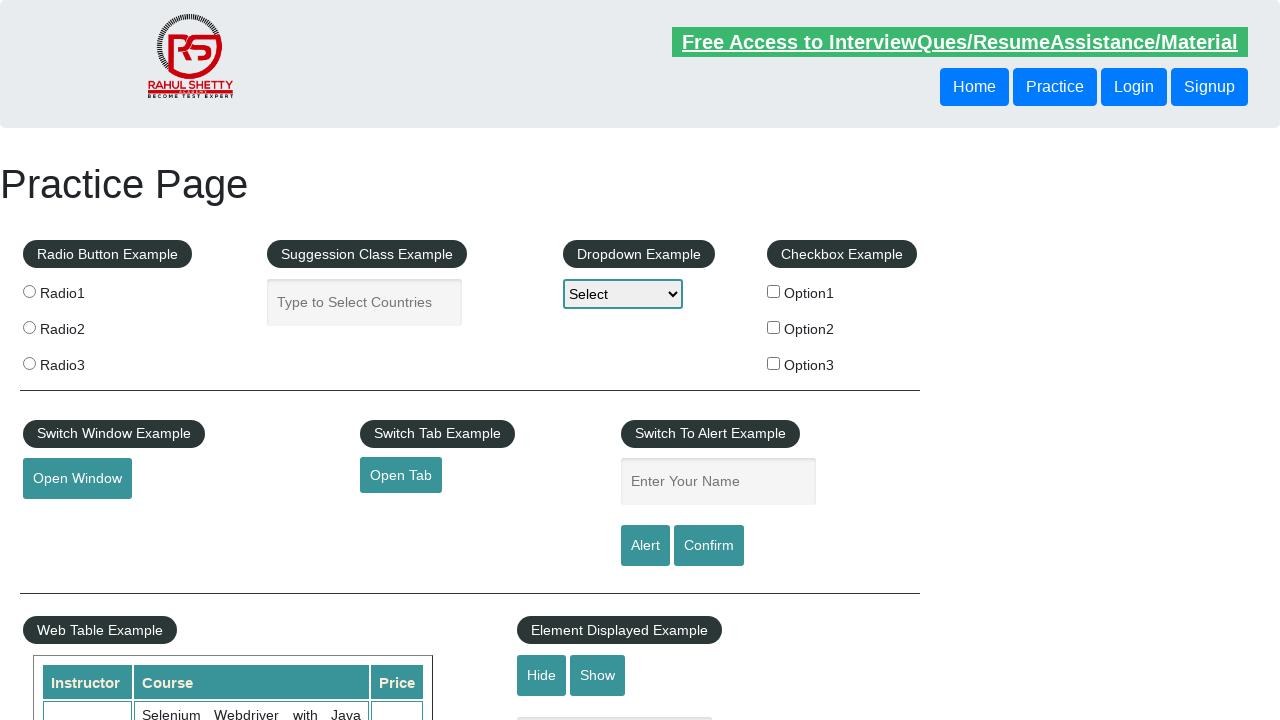

Scrolled down to mouse hover section
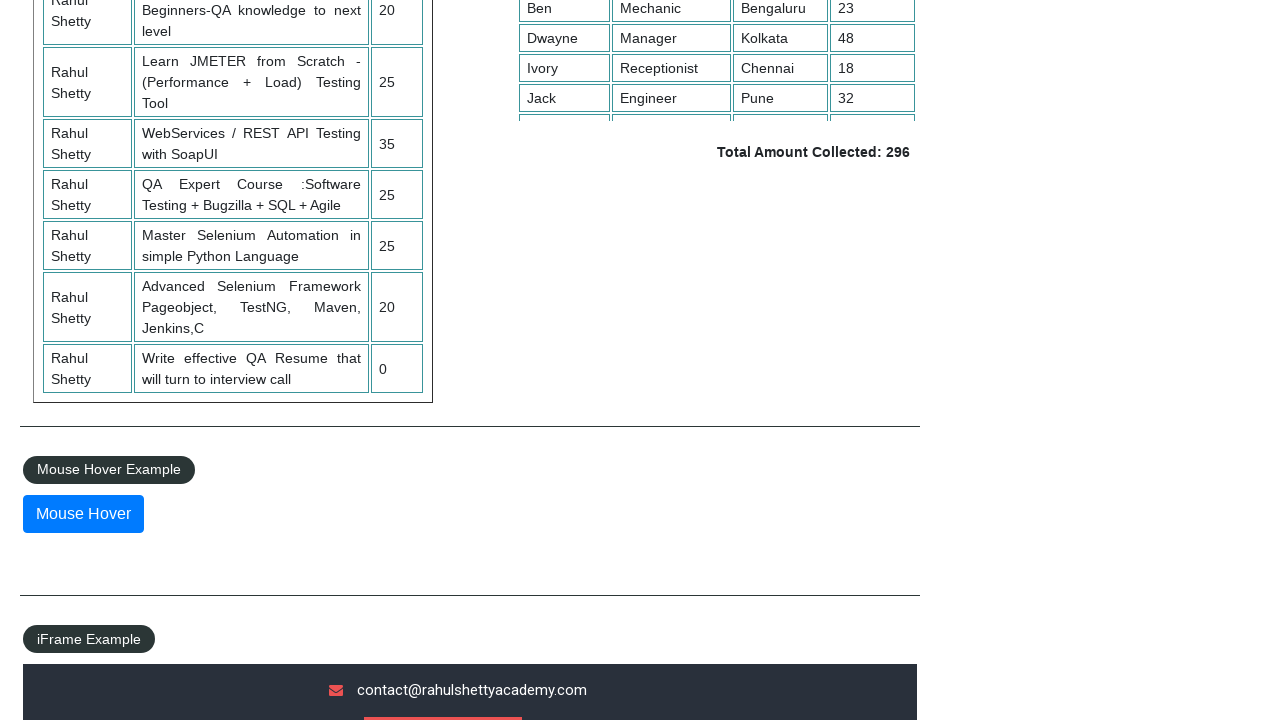

Hovered over mouse hover button to reveal menu at (83, 514) on #mousehover
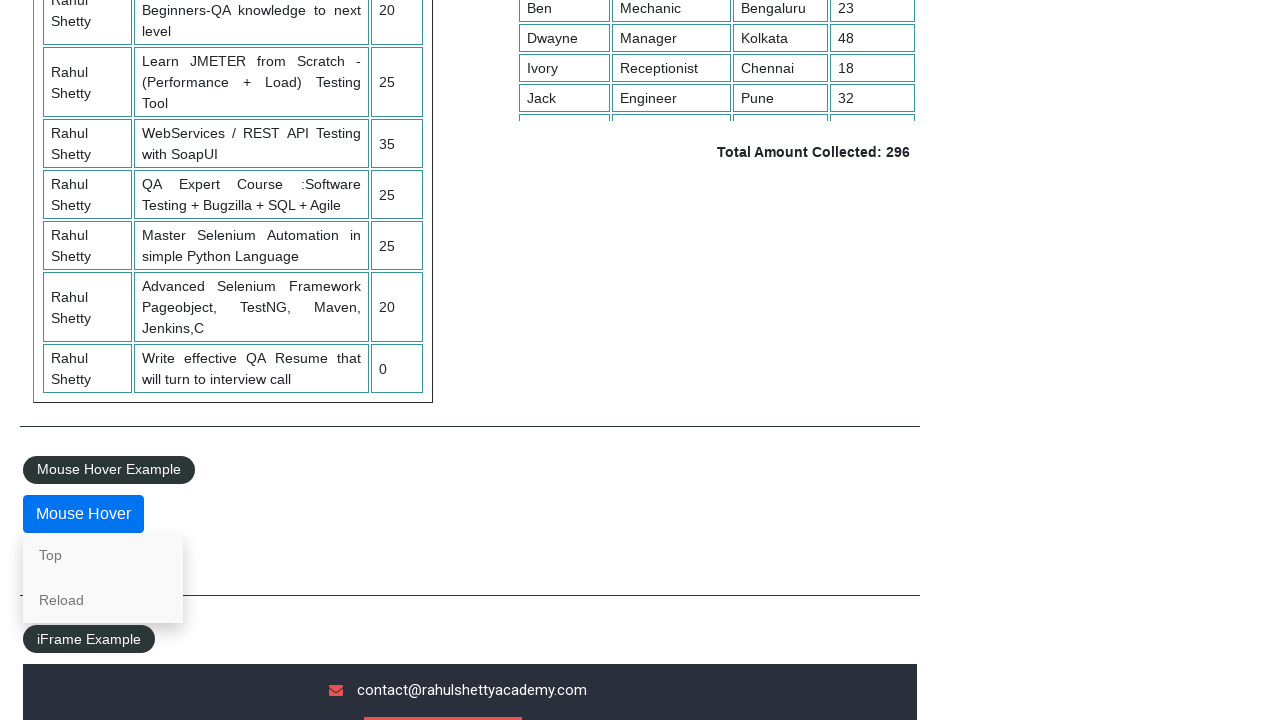

Clicked on 'Top' menu item at (103, 555) on text=Top
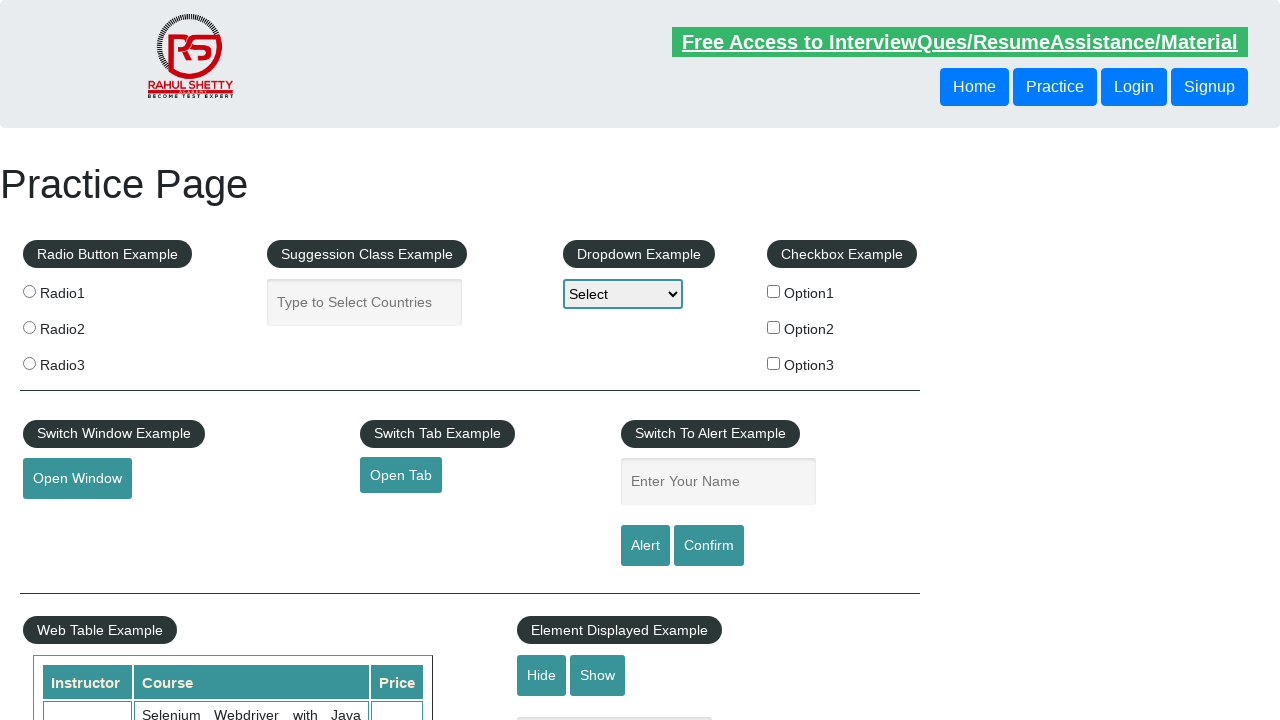

Scrolled down again to mouse hover section
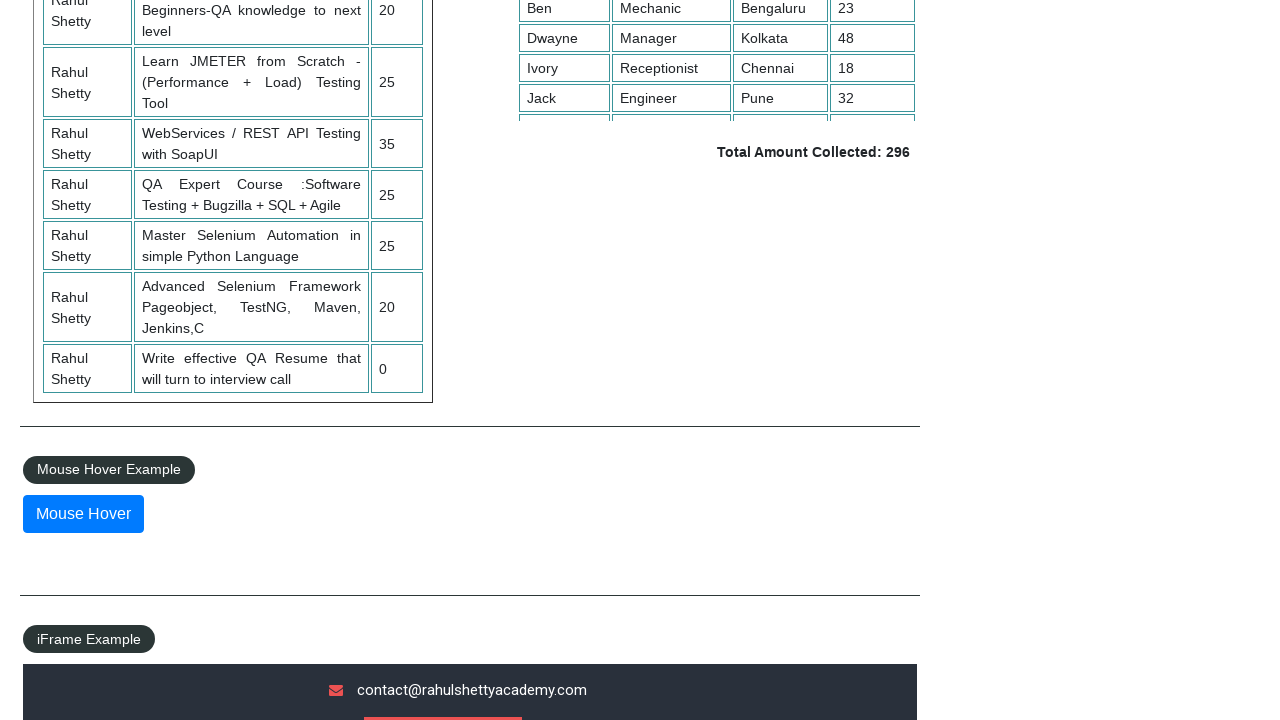

Hovered over mouse hover button again to reveal menu at (83, 514) on #mousehover
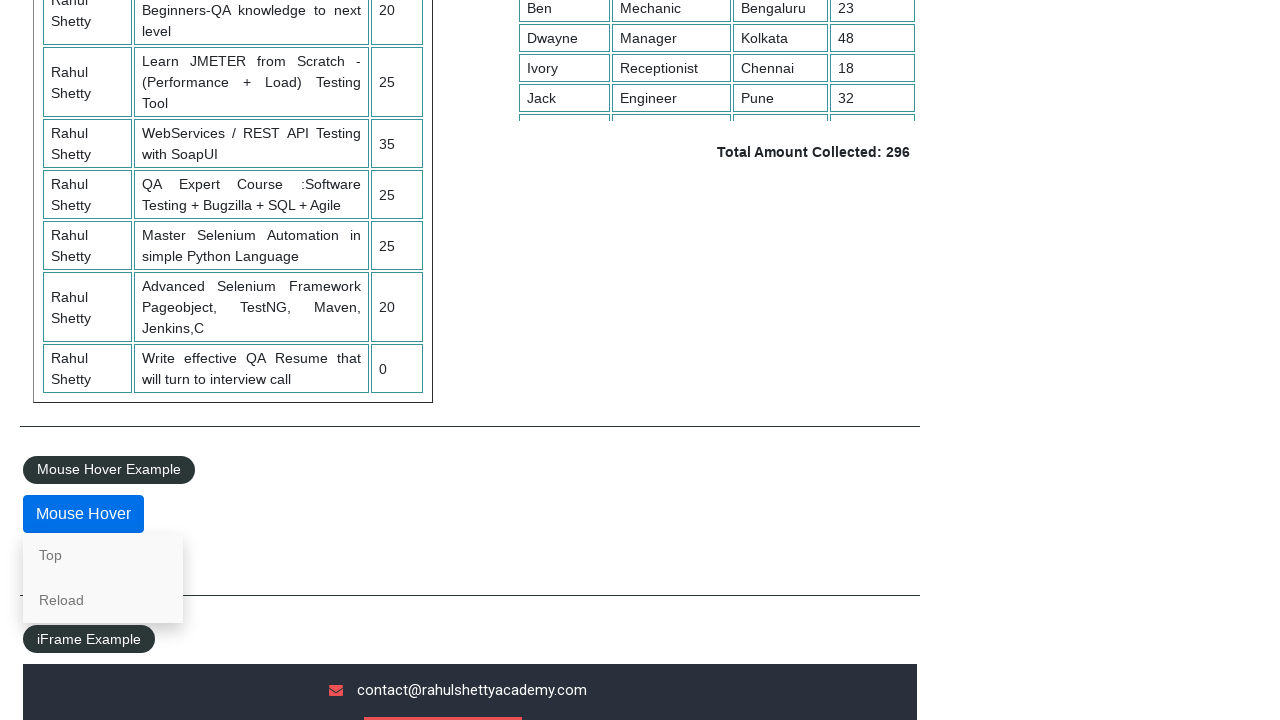

Clicked on 'Reload' menu item at (103, 600) on text=Reload
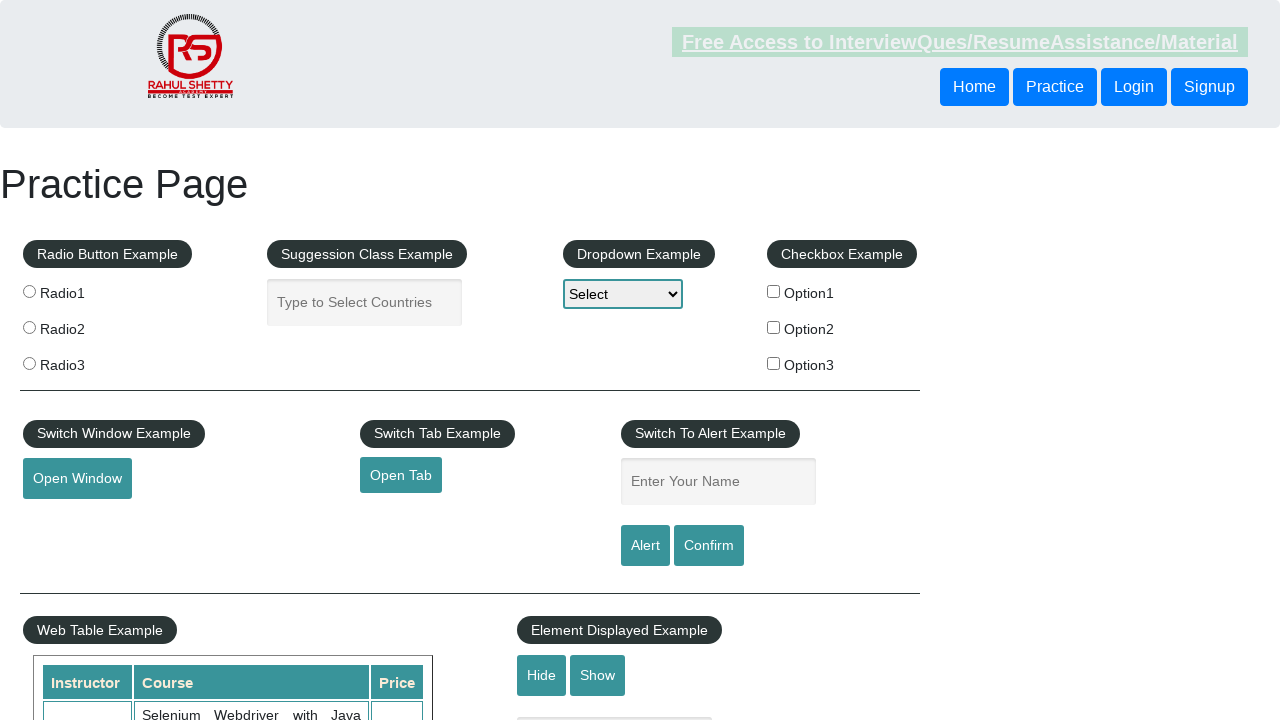

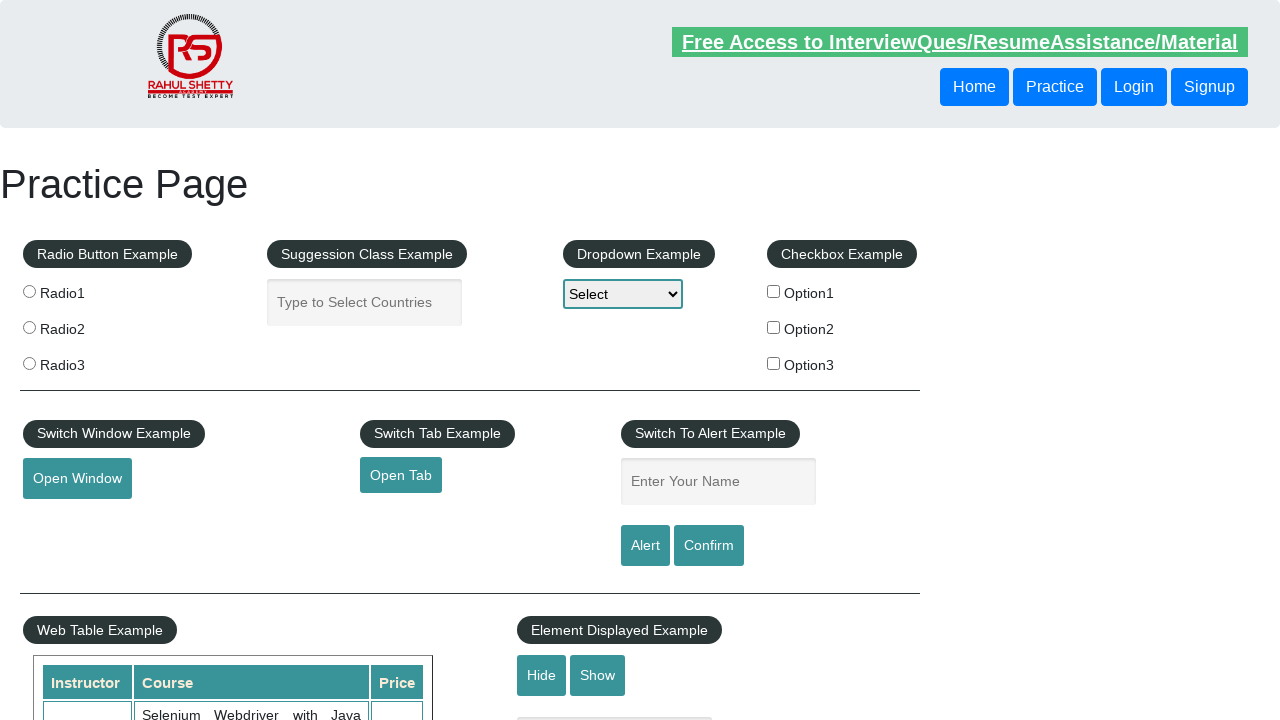